Verifies that a secondary heading element is visible on the Habbo homepage

Starting URL: https://www.habbo.com.br

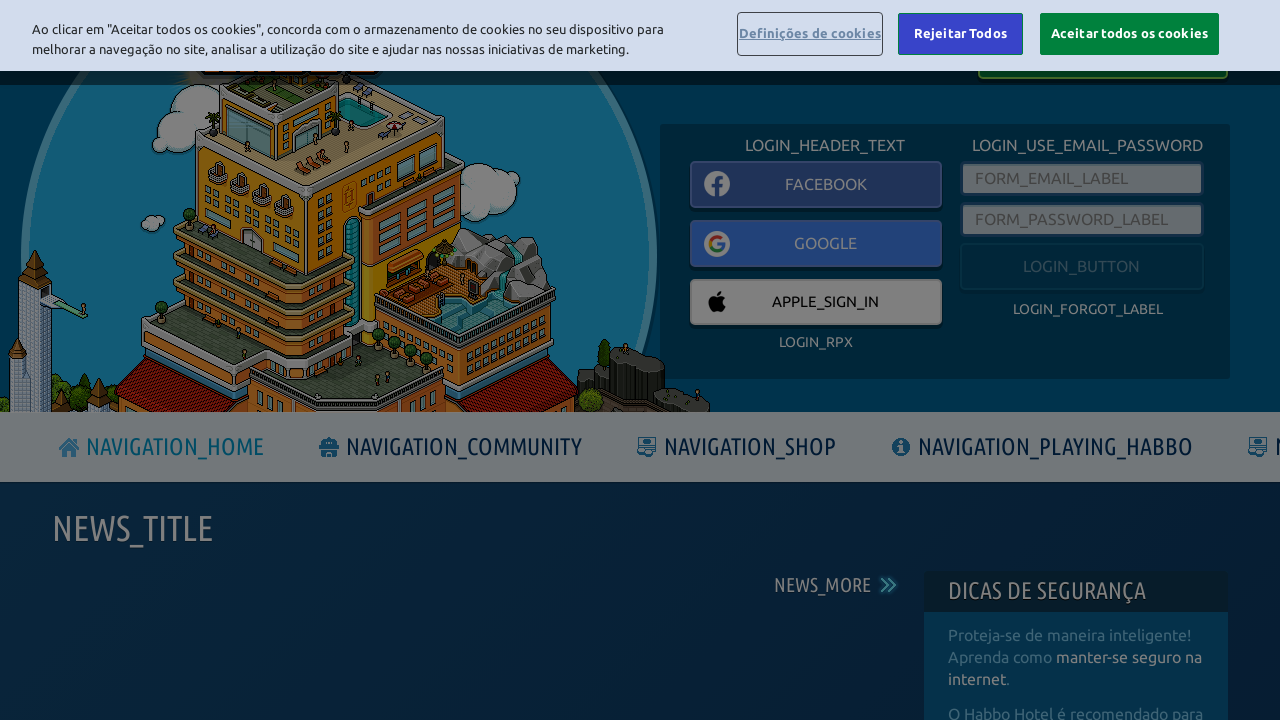

Navigated to Habbo homepage (https://www.habbo.com.br)
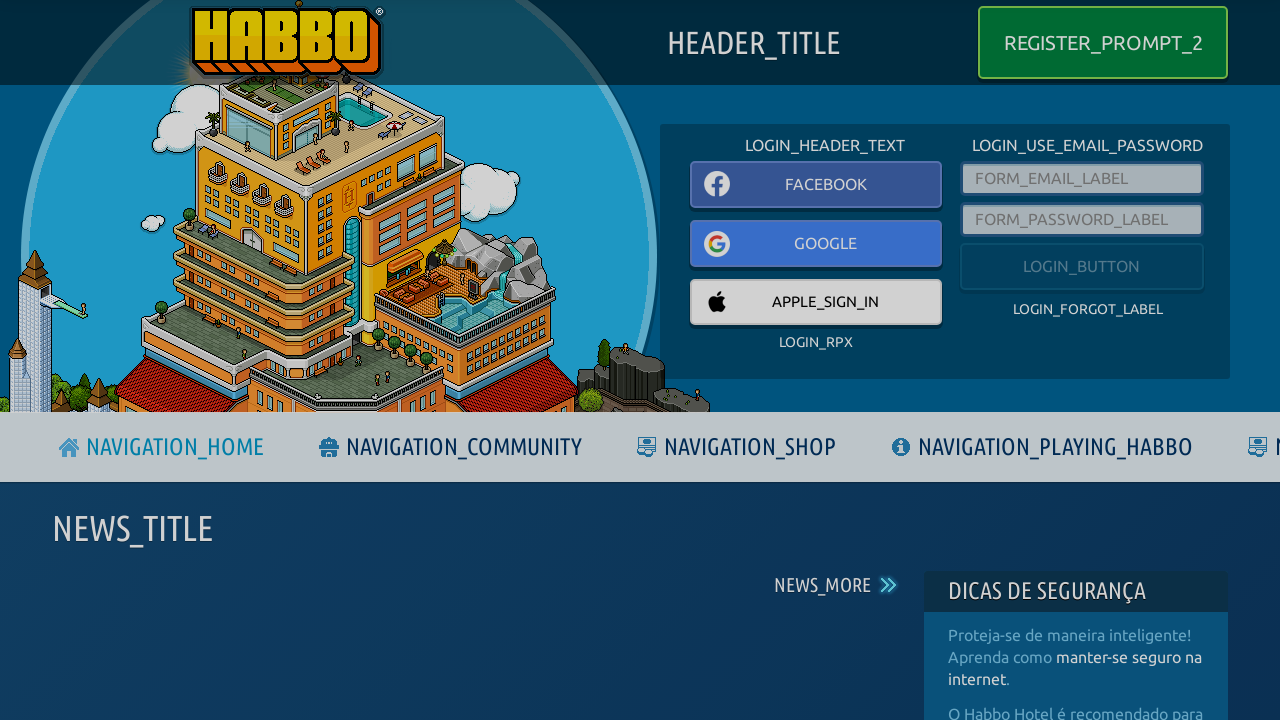

Located secondary heading element (h2) on the page
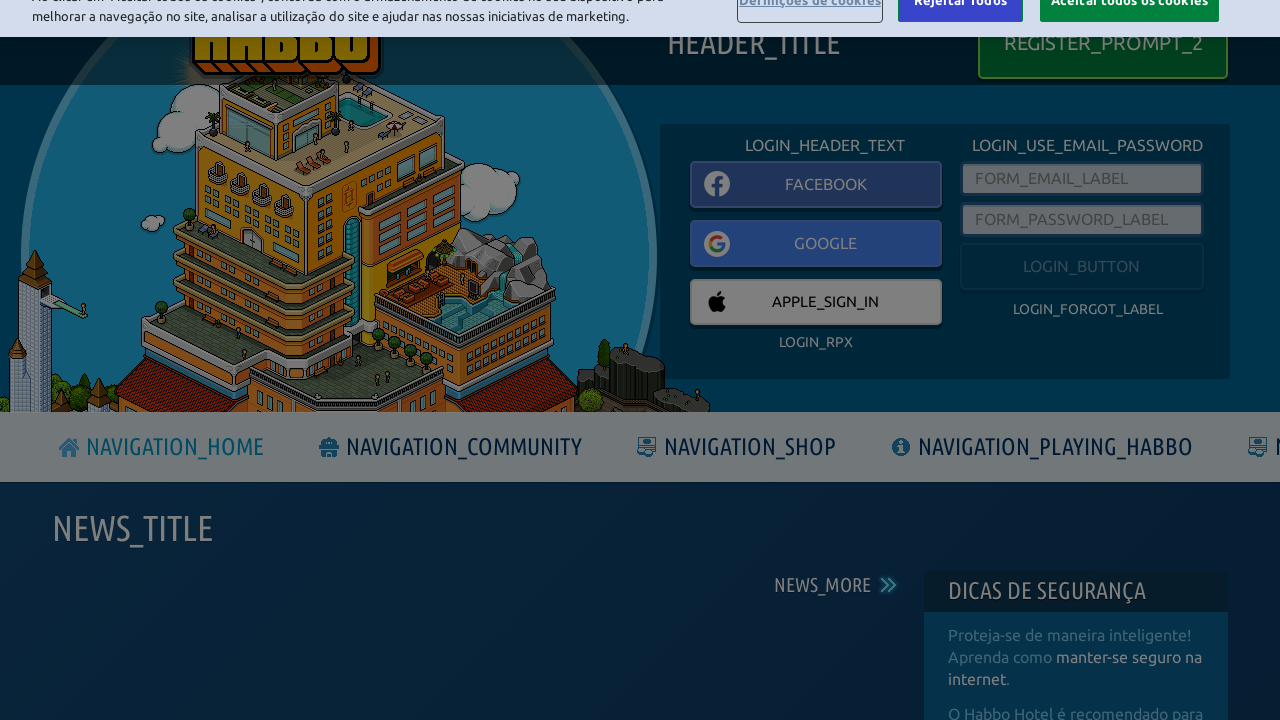

Waited for secondary heading element to become visible
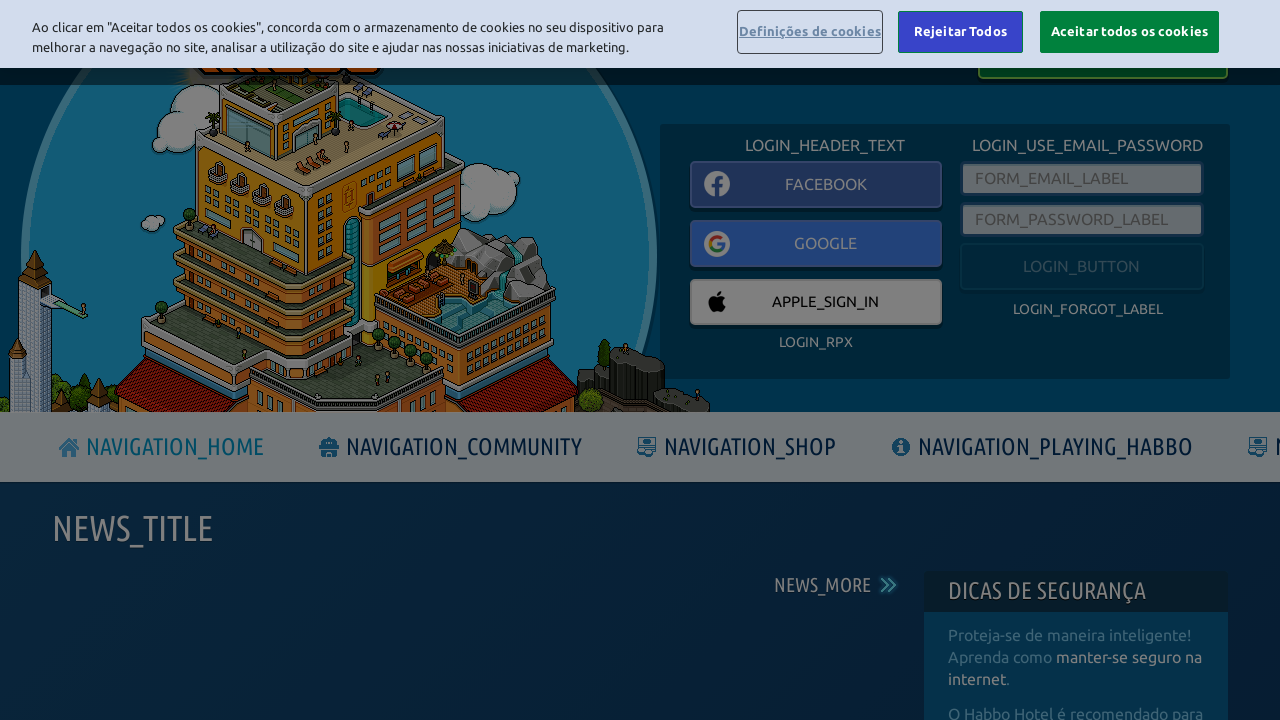

Verified that secondary heading element is visible
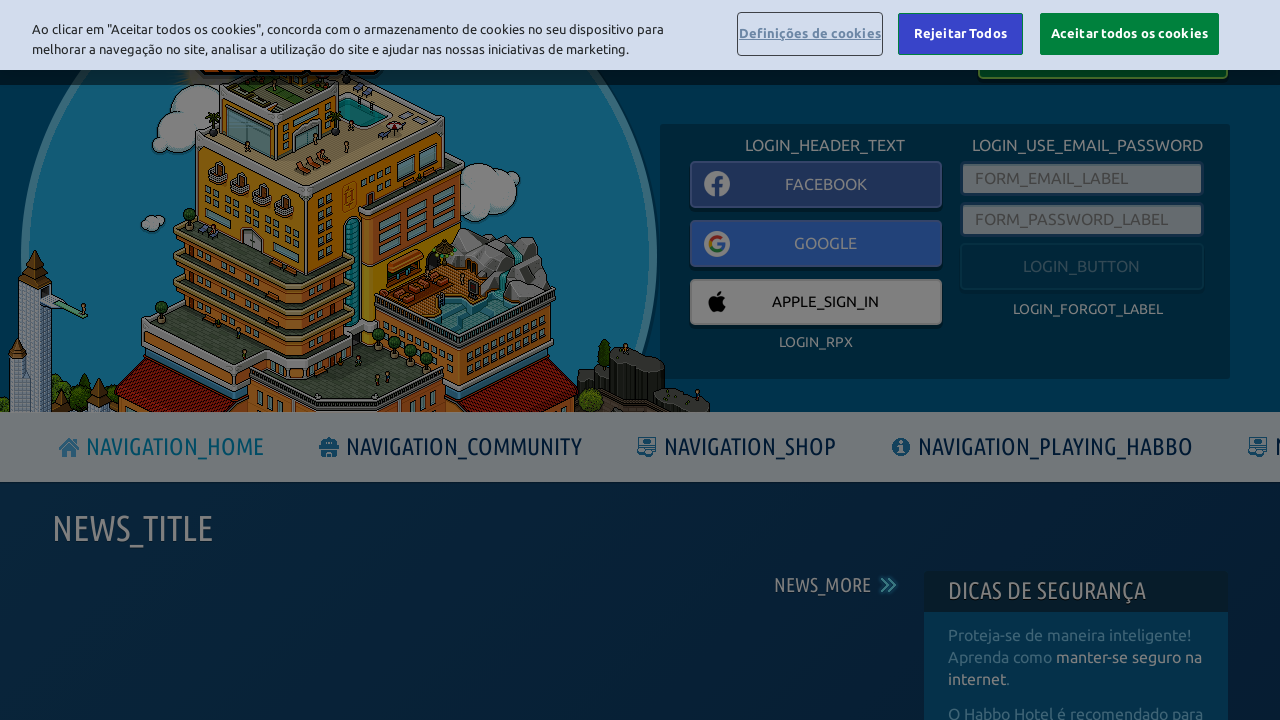

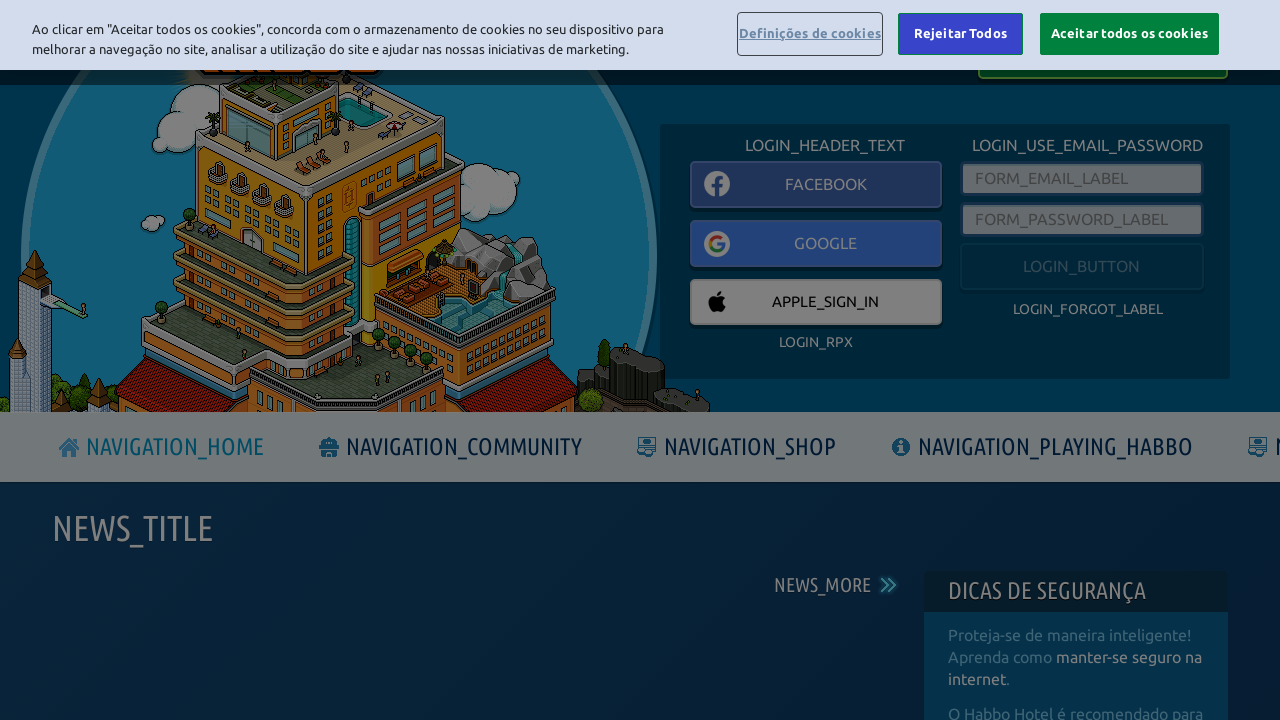